Tests checkbox functionality by verifying initial states, clicking to toggle checkboxes, and confirming the final states

Starting URL: http://practice.cydeo.com/checkboxes

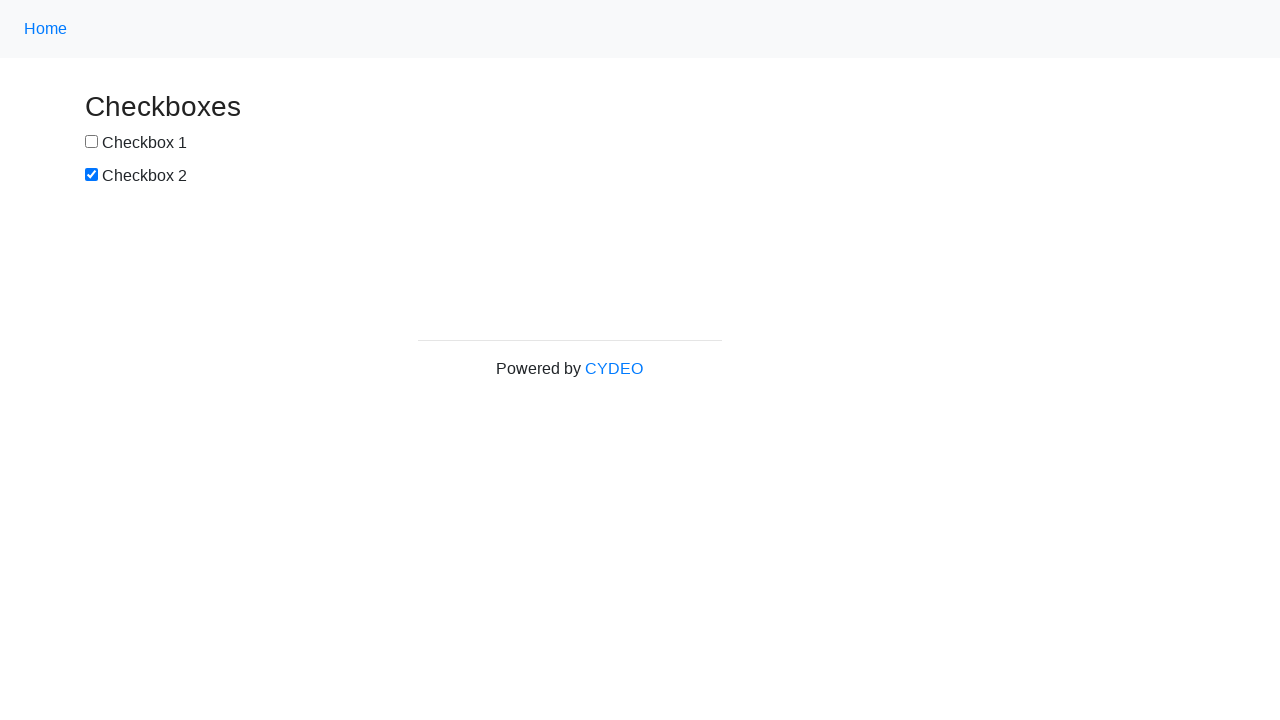

Located checkbox 1 element
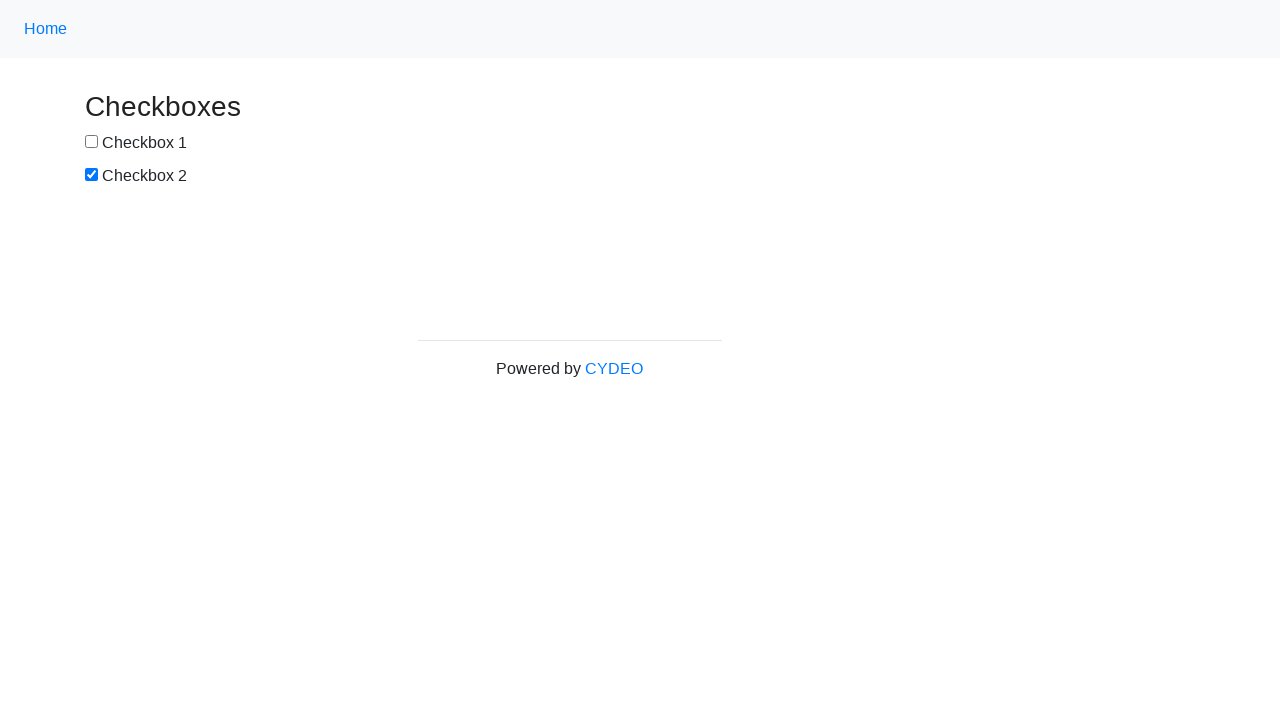

Verified checkbox 1 is unchecked by default
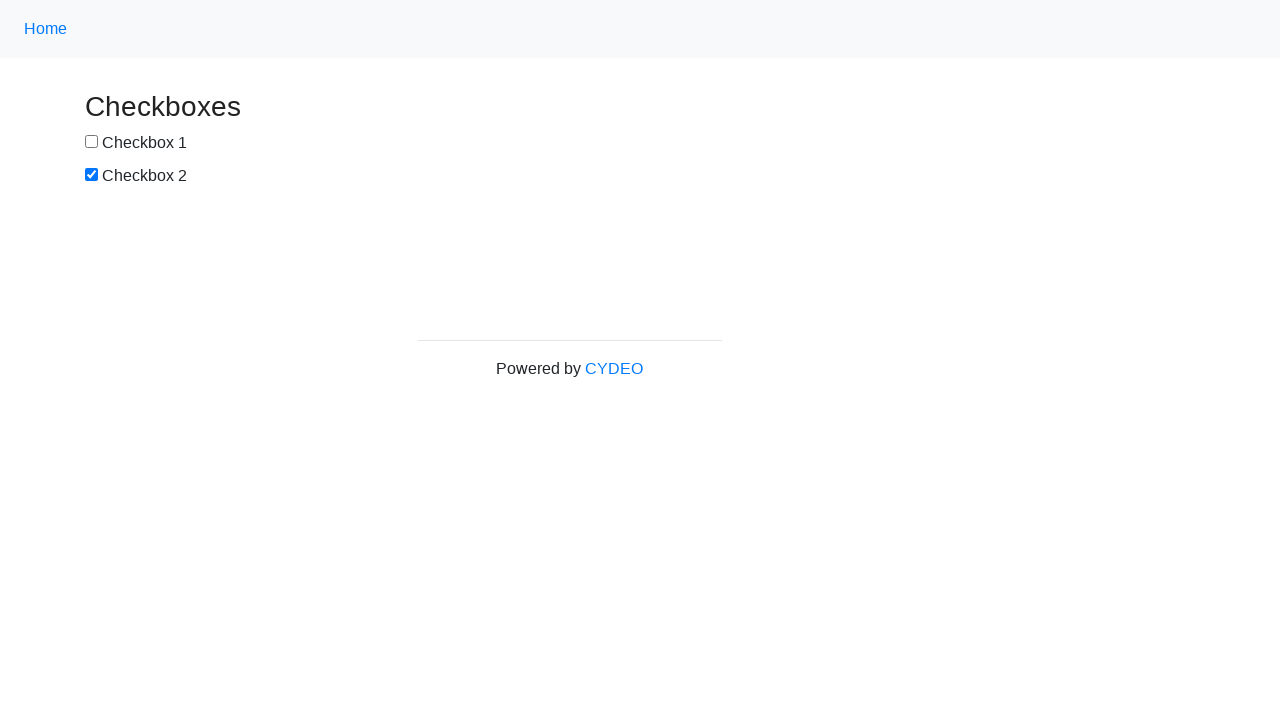

Located checkbox 2 element
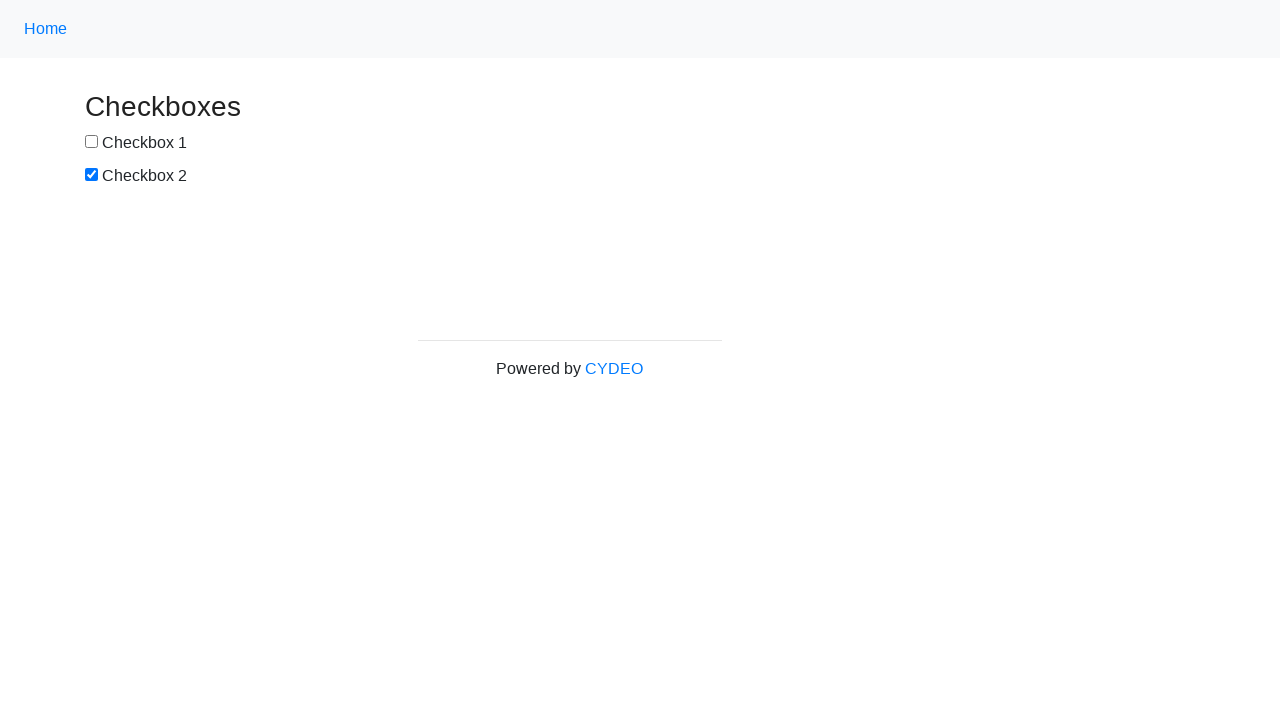

Verified checkbox 2 is checked by default
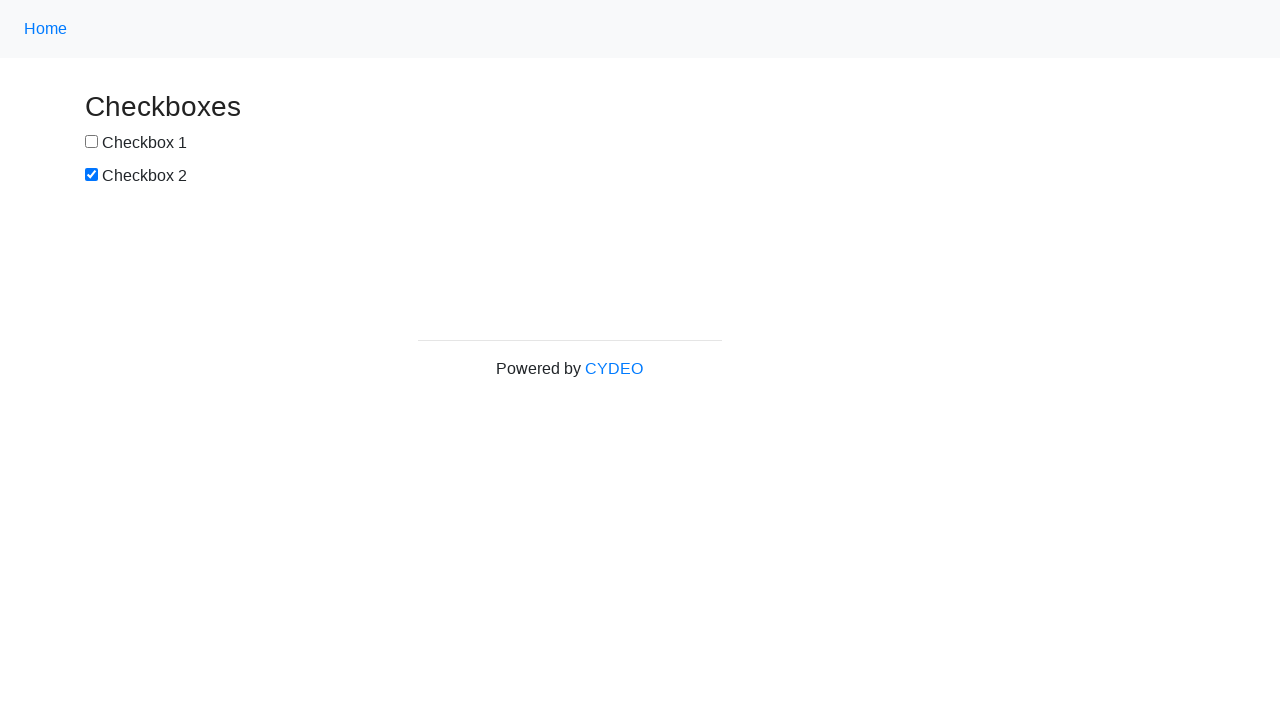

Clicked checkbox 1 to select it at (92, 142) on xpath=//input[@id='box1']
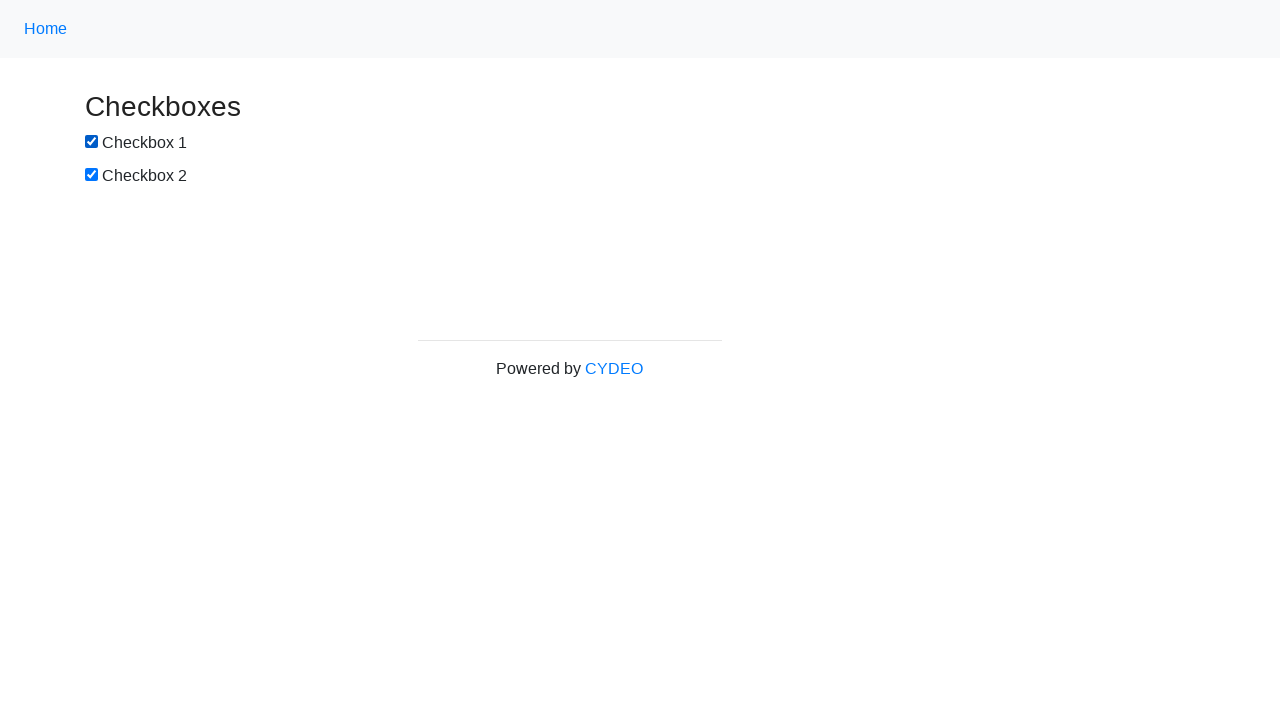

Clicked checkbox 2 to deselect it at (92, 175) on xpath=//input[@id='box2']
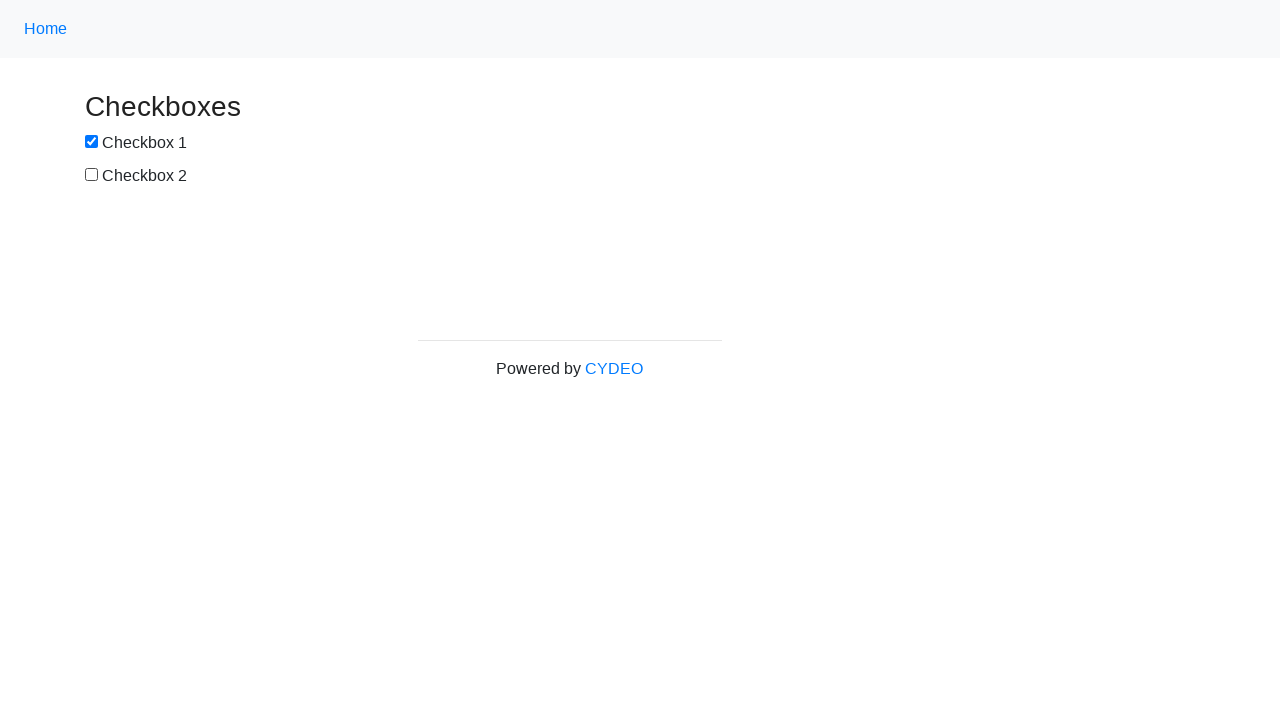

Verified checkbox 1 is checked after clicking
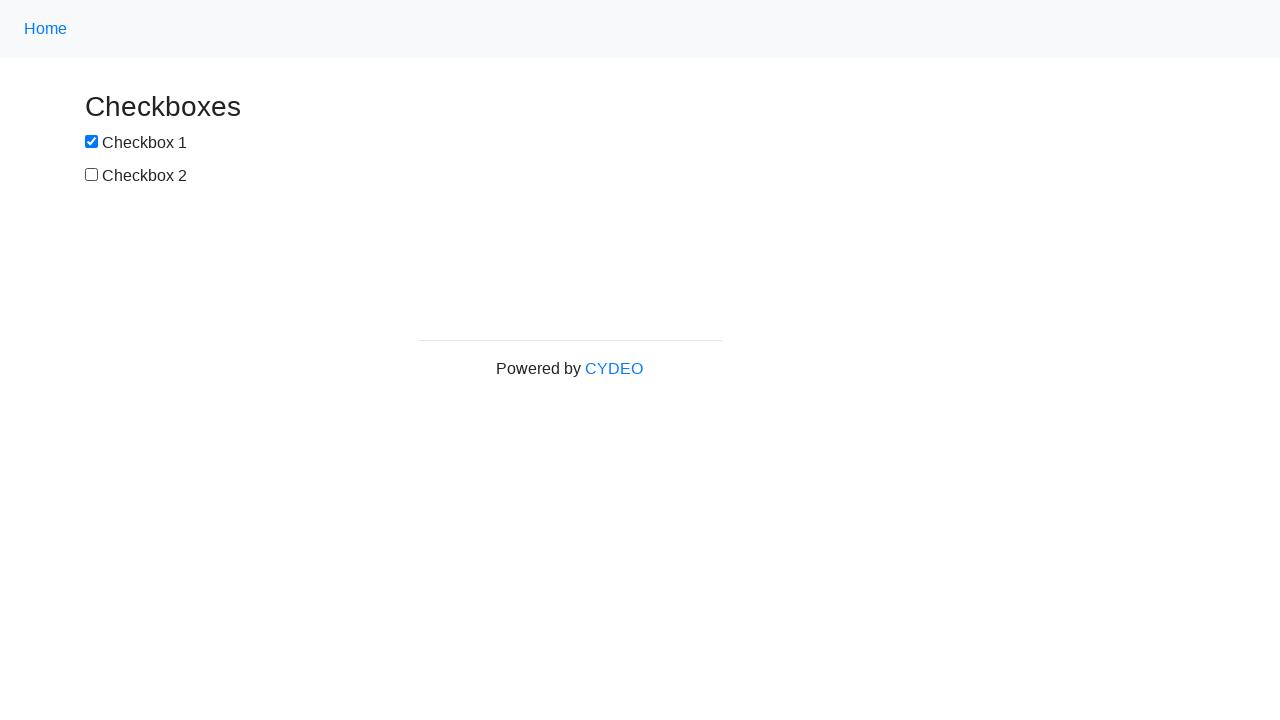

Verified checkbox 2 is unchecked after clicking
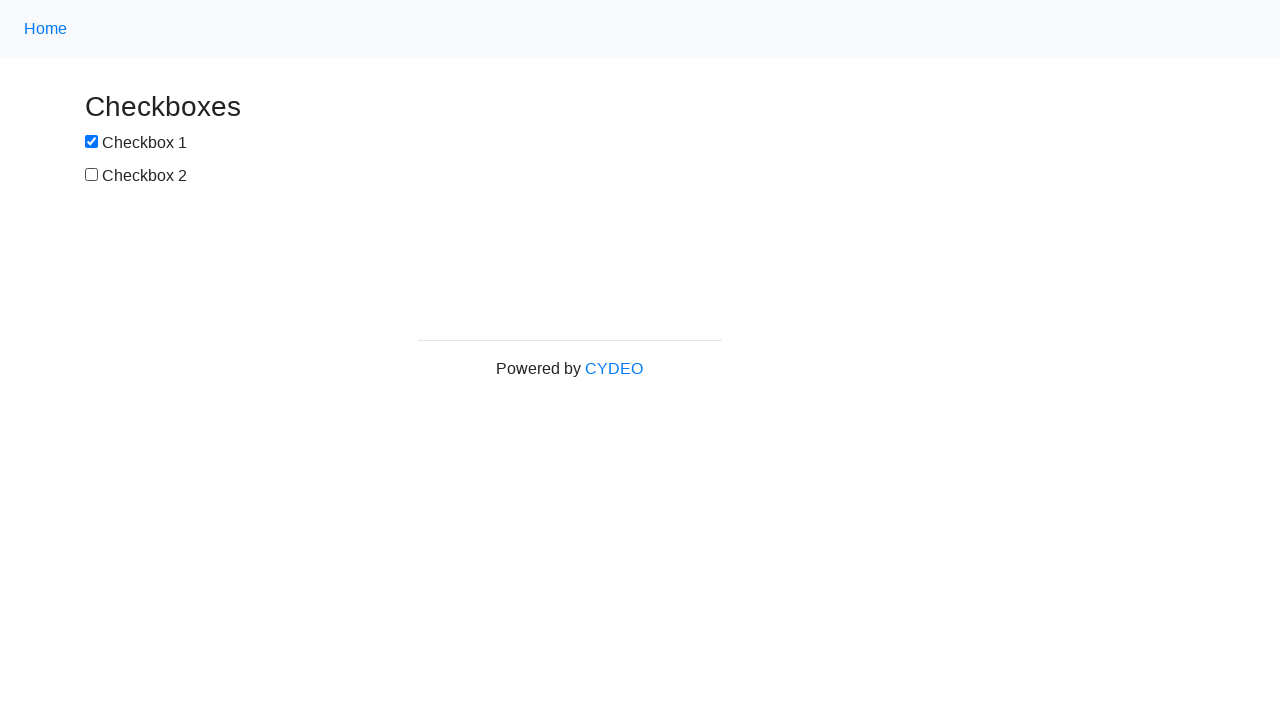

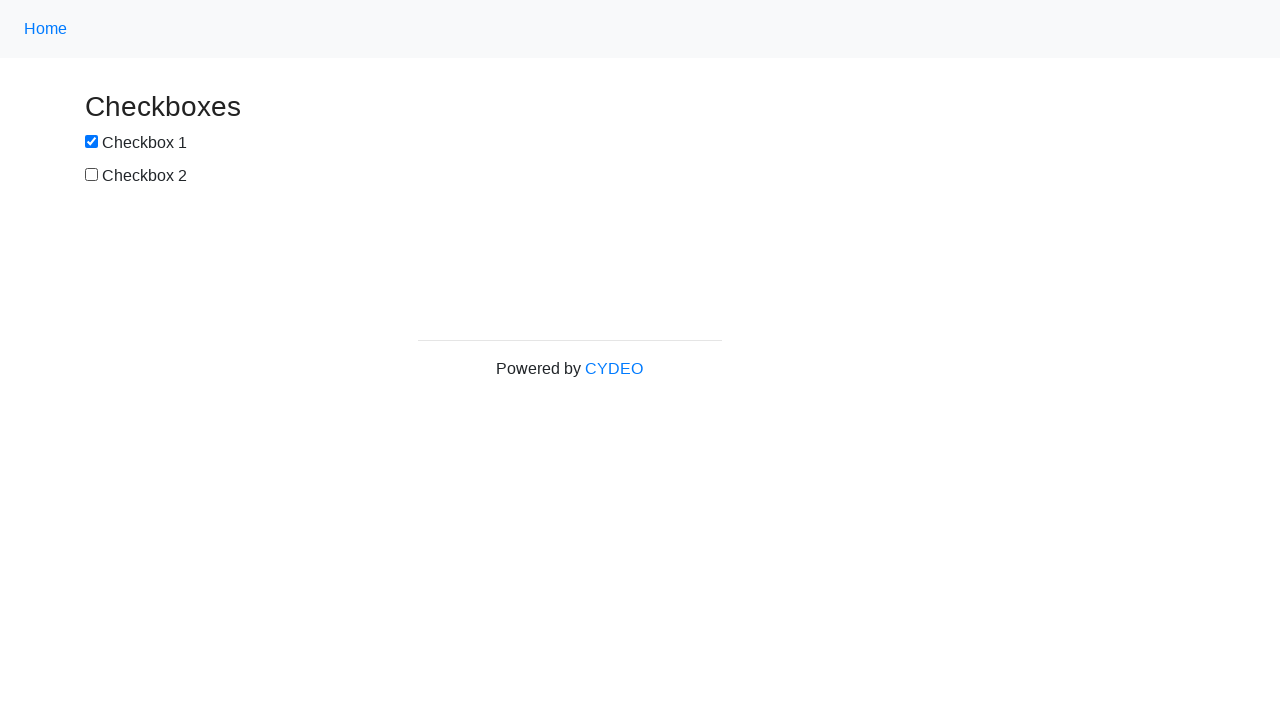